Tests checkbox functionality by selecting a specific checkbox and verifying it is selected

Starting URL: https://rahulshettyacademy.com/AutomationPractice/

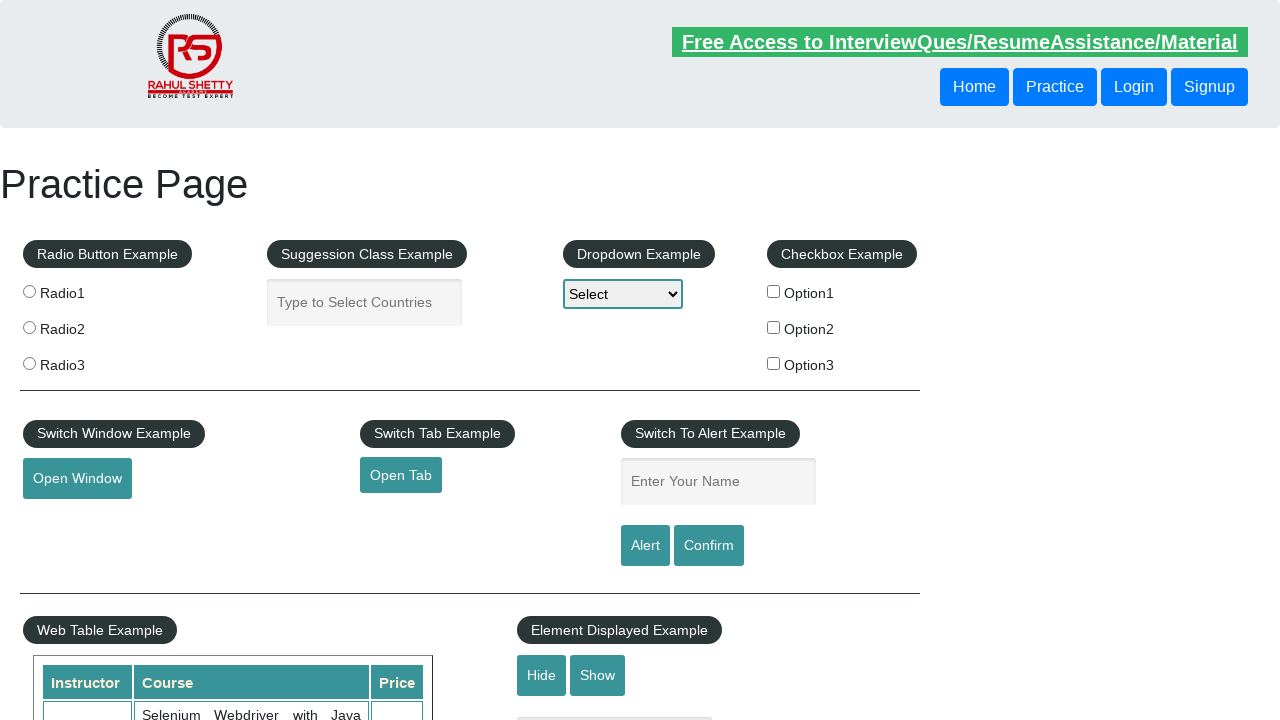

Retrieved all checkboxes on the page
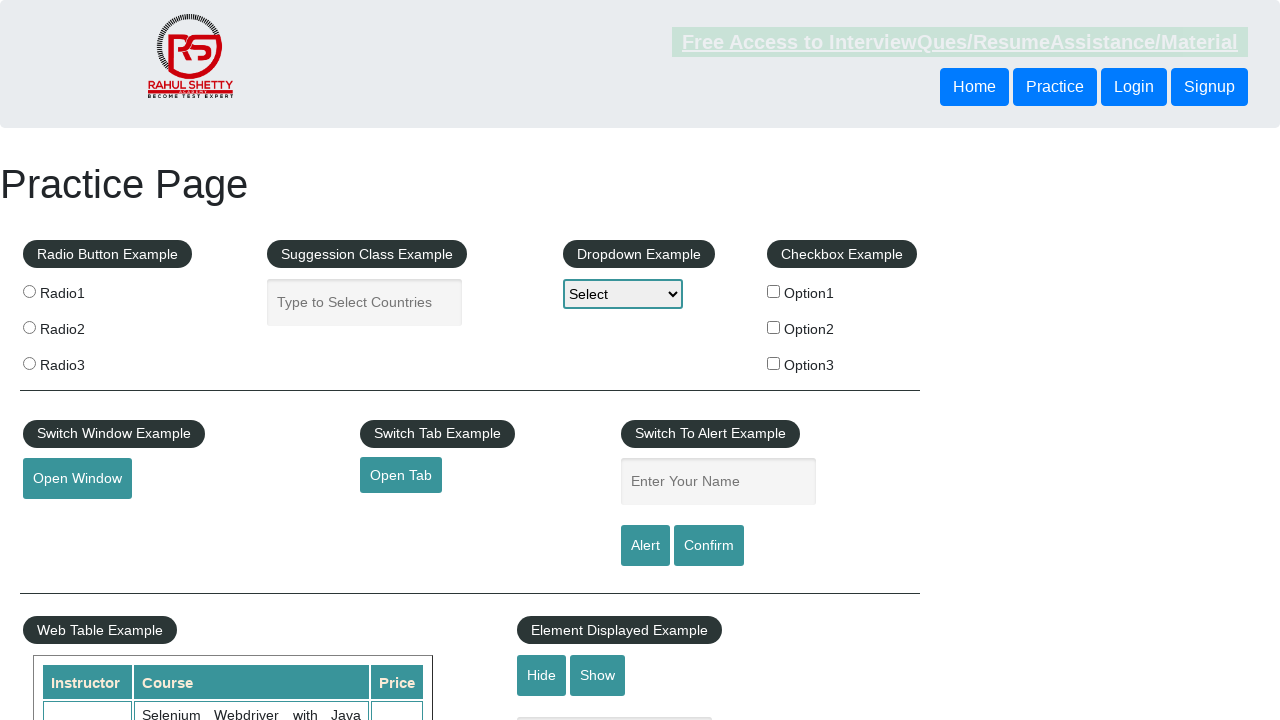

Clicked checkbox with name 'checkBoxOption2' at (774, 327) on xpath=//input[@type='checkbox'] >> nth=1
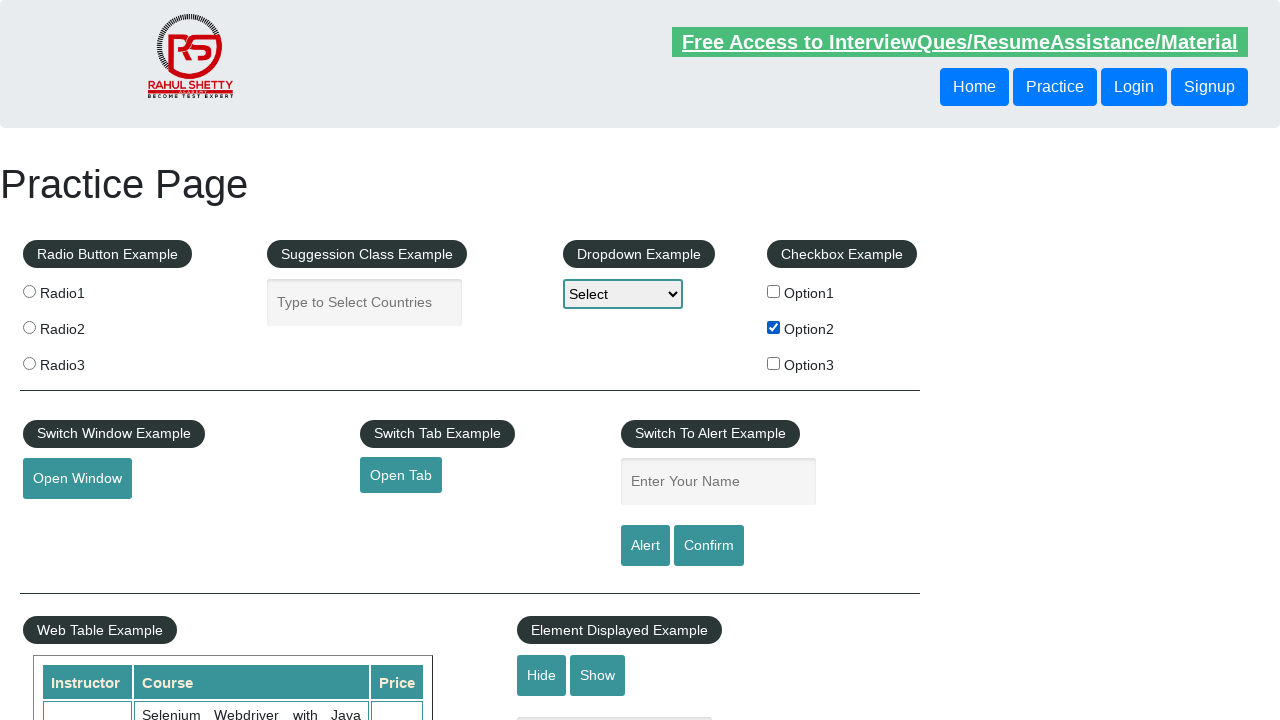

Verified that checkbox 'checkBoxOption2' is selected
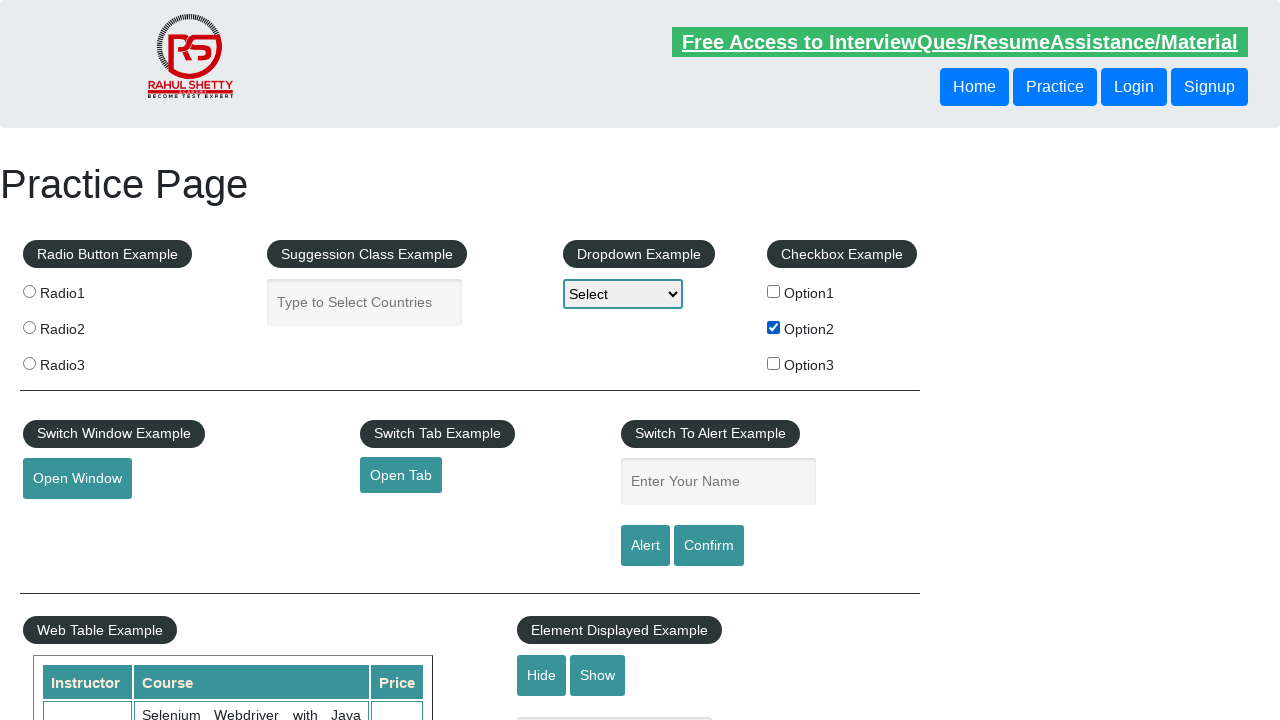

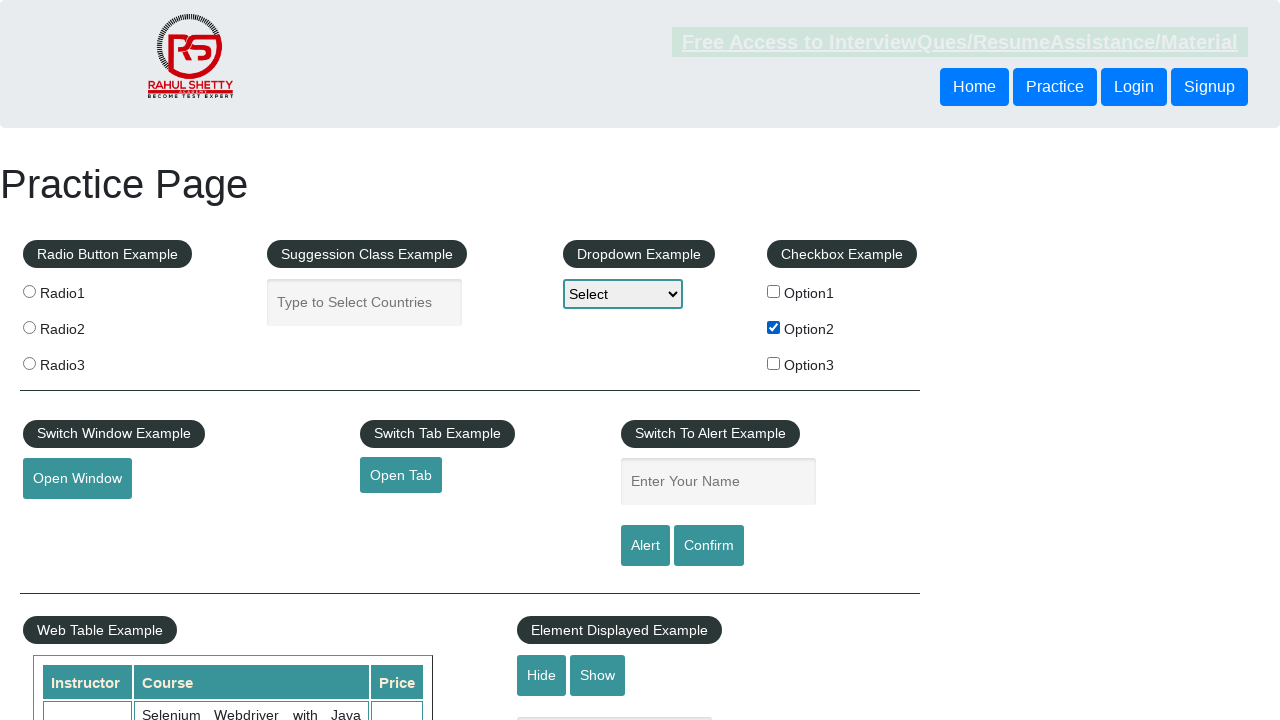